Navigates to the Myntra e-commerce website and maximizes the browser window to verify the page loads correctly.

Starting URL: https://www.myntra.com/

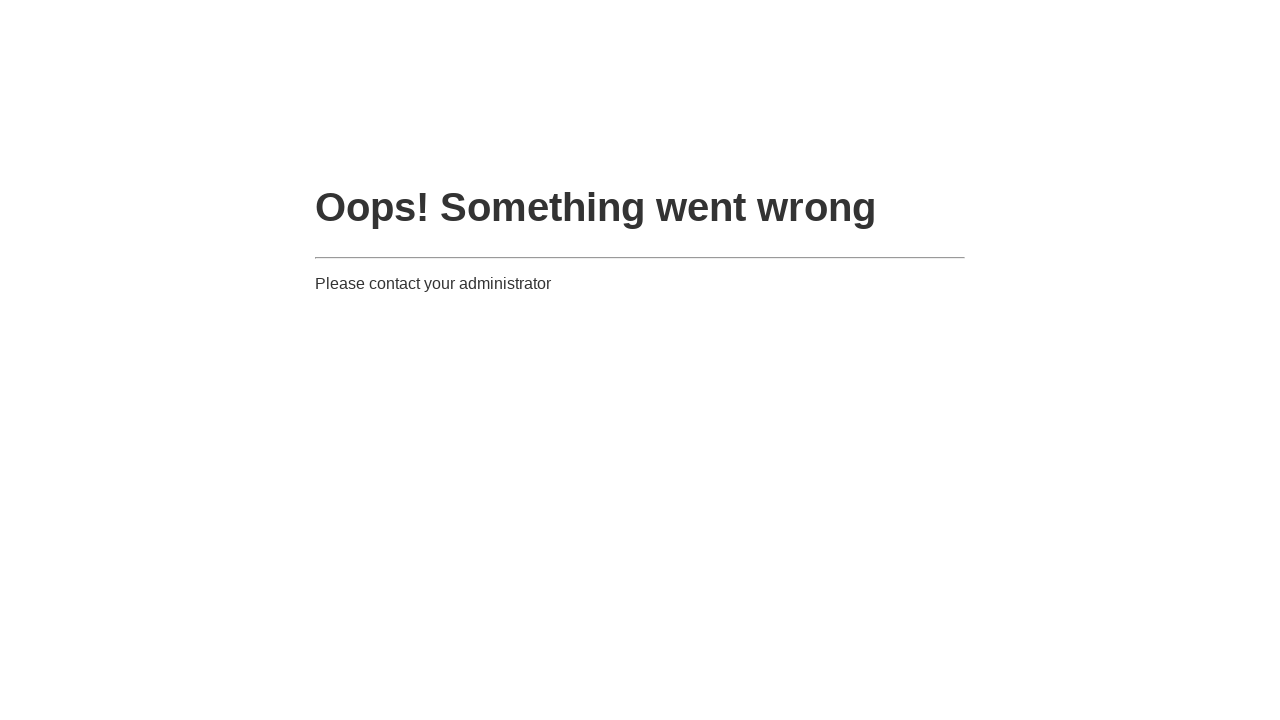

Set viewport size to 1920x1080 to maximize browser window
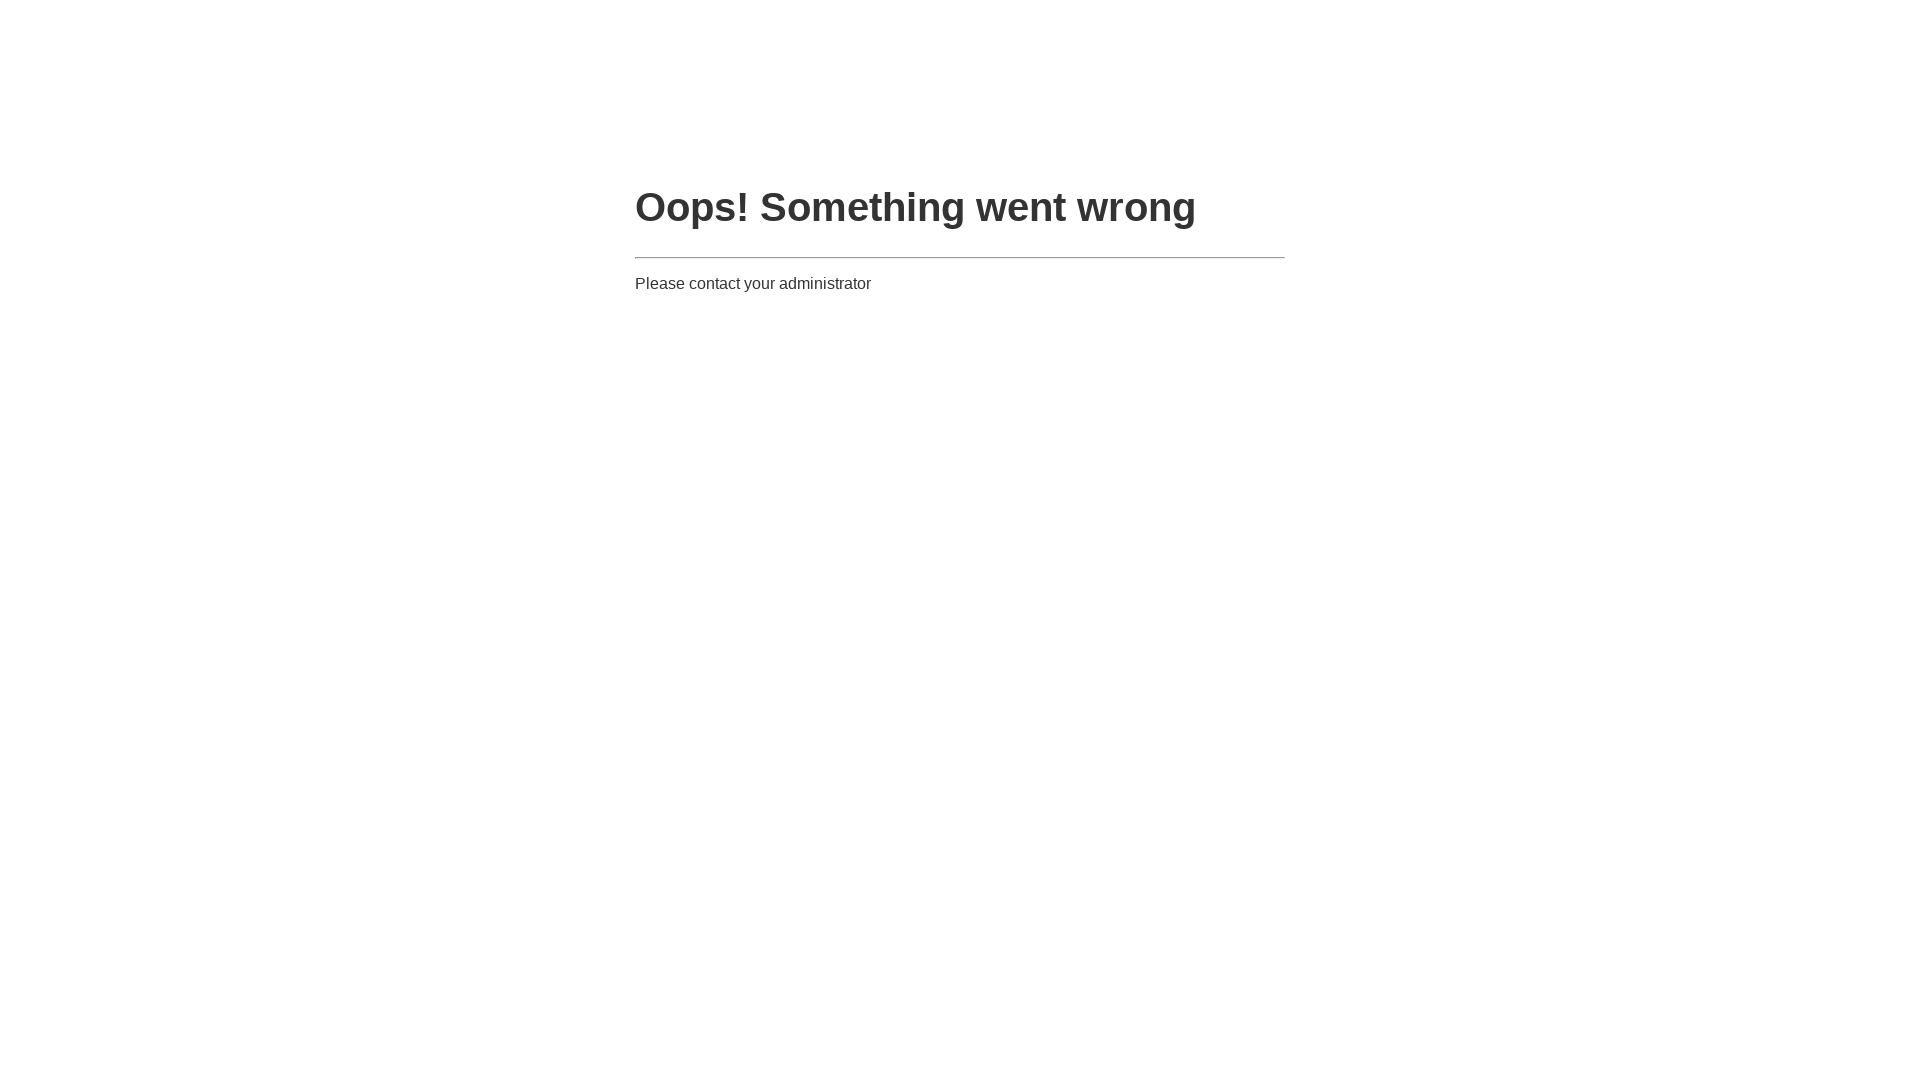

Myntra website loaded successfully - DOM content ready
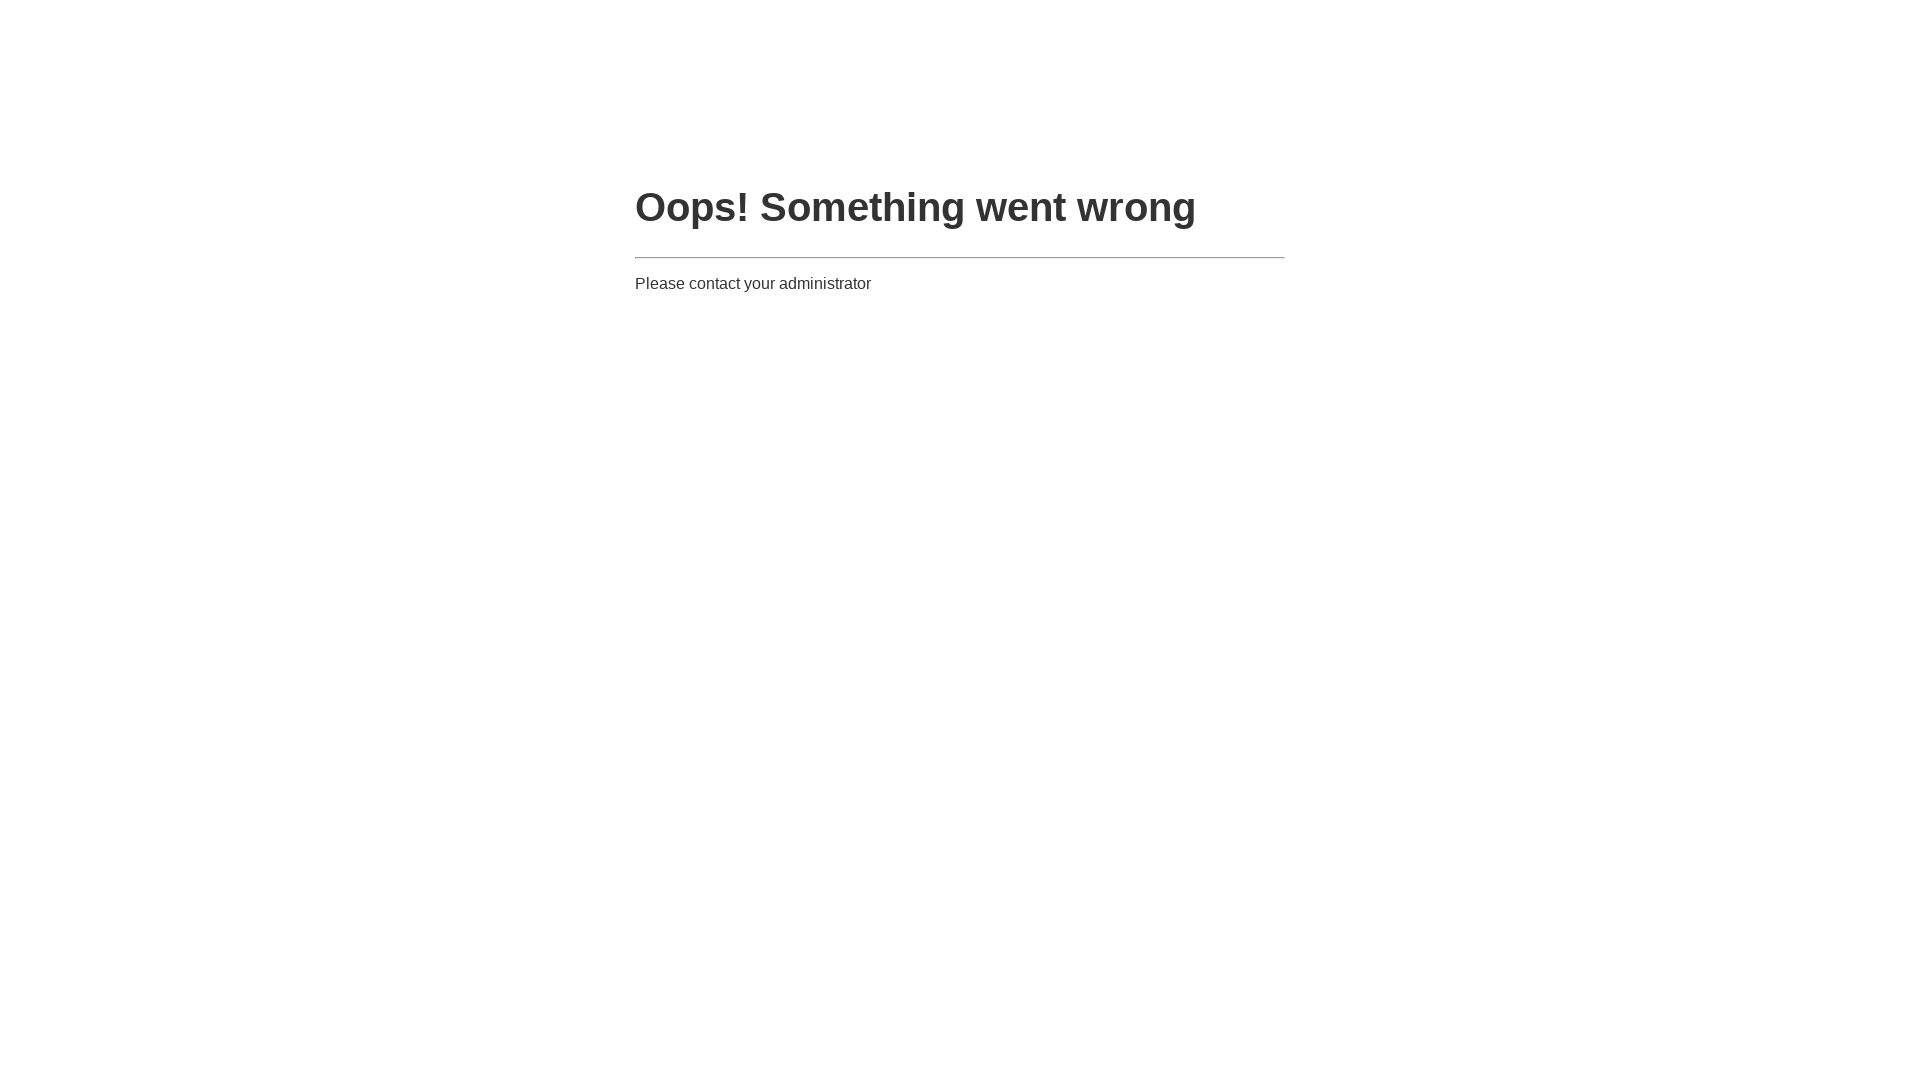

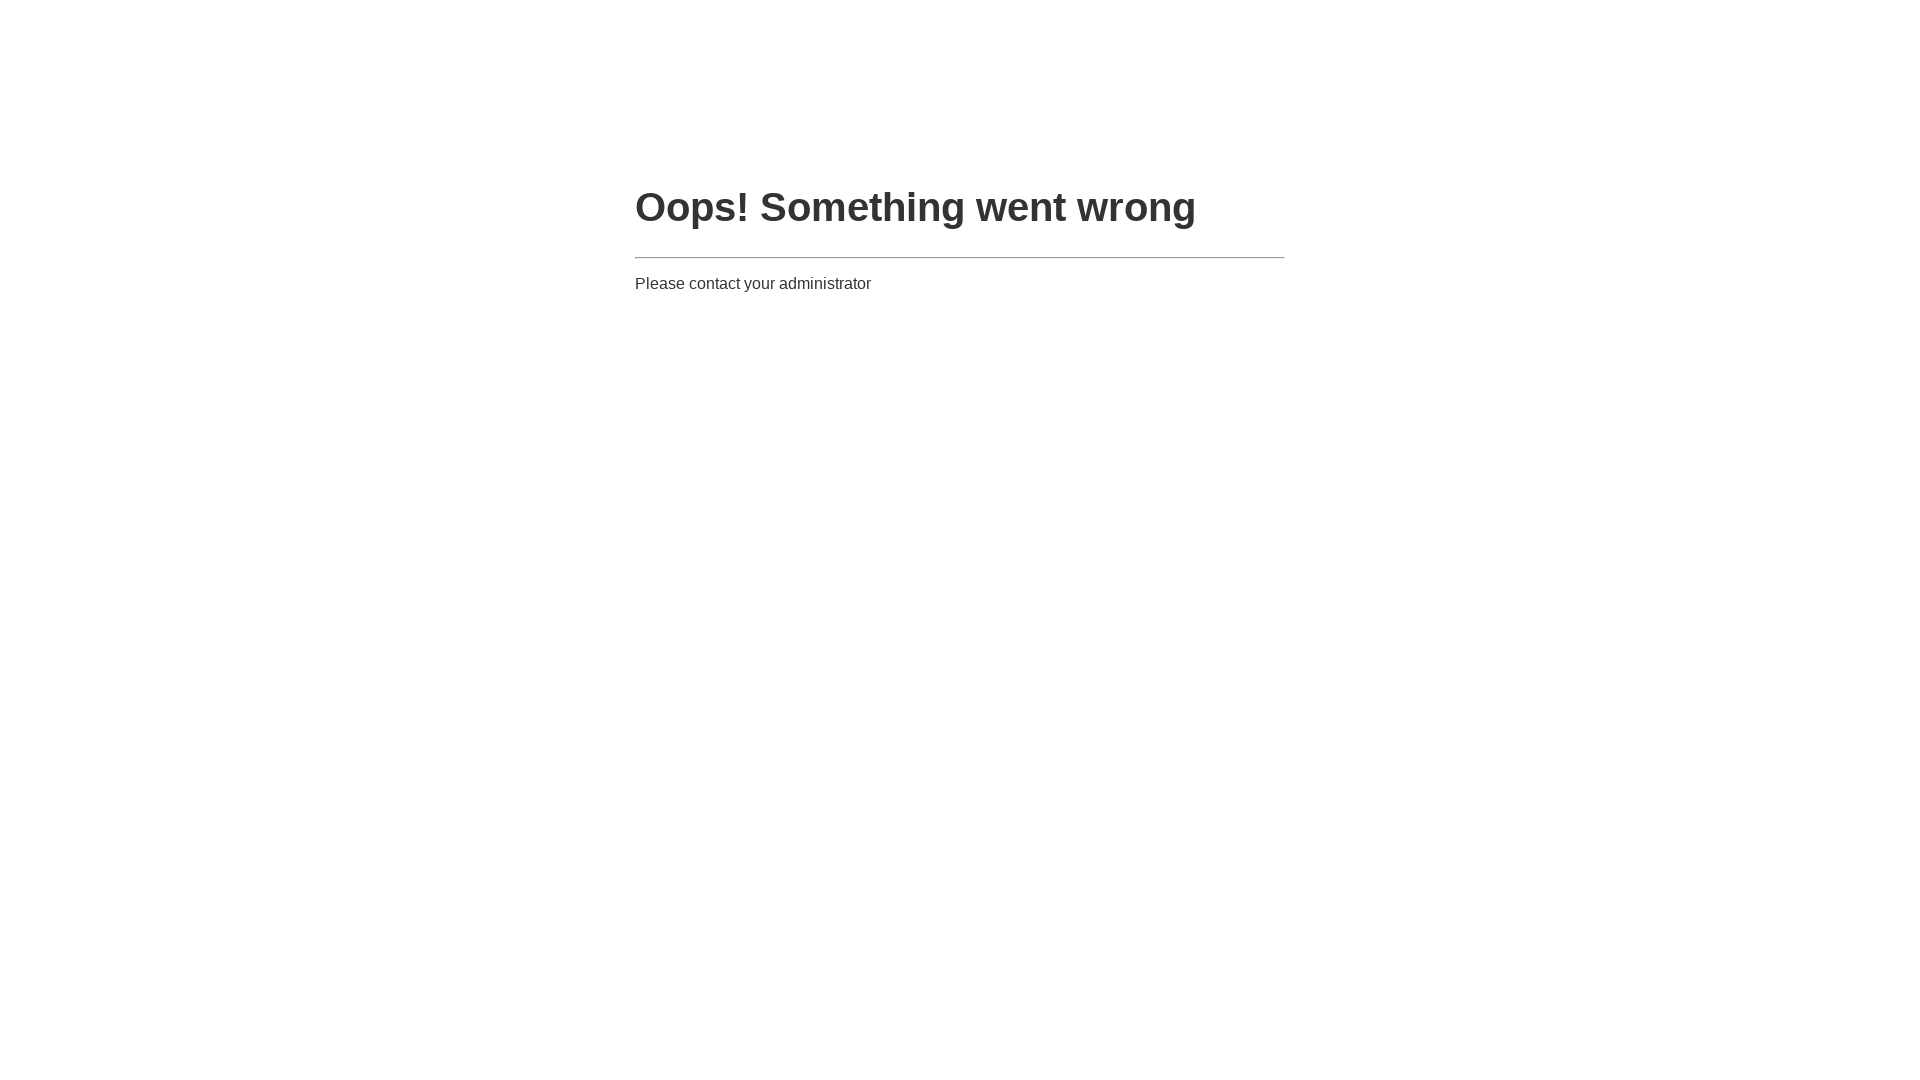